Tests the cancel button functionality in a modal confirmation dialog

Starting URL: https://jqueryui.com/dialog/

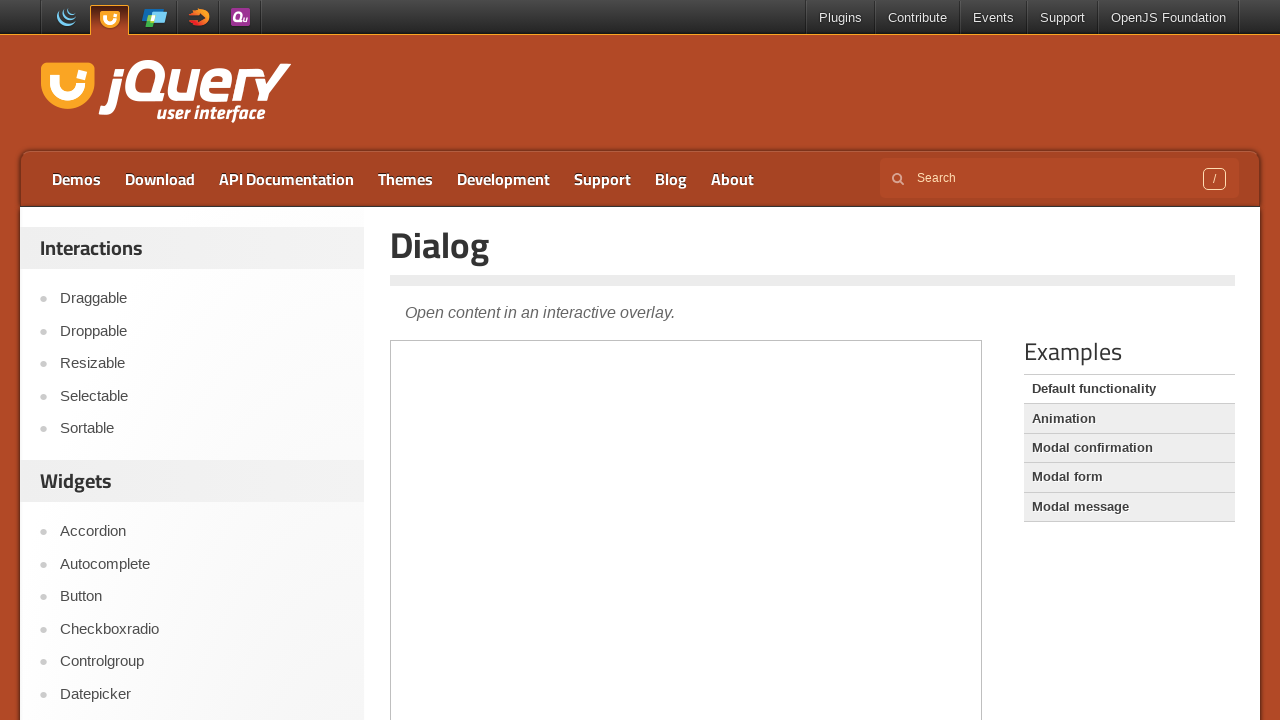

Clicked on 'Modal confirmation' mode selector at (1129, 448) on text='Modal confirmation'
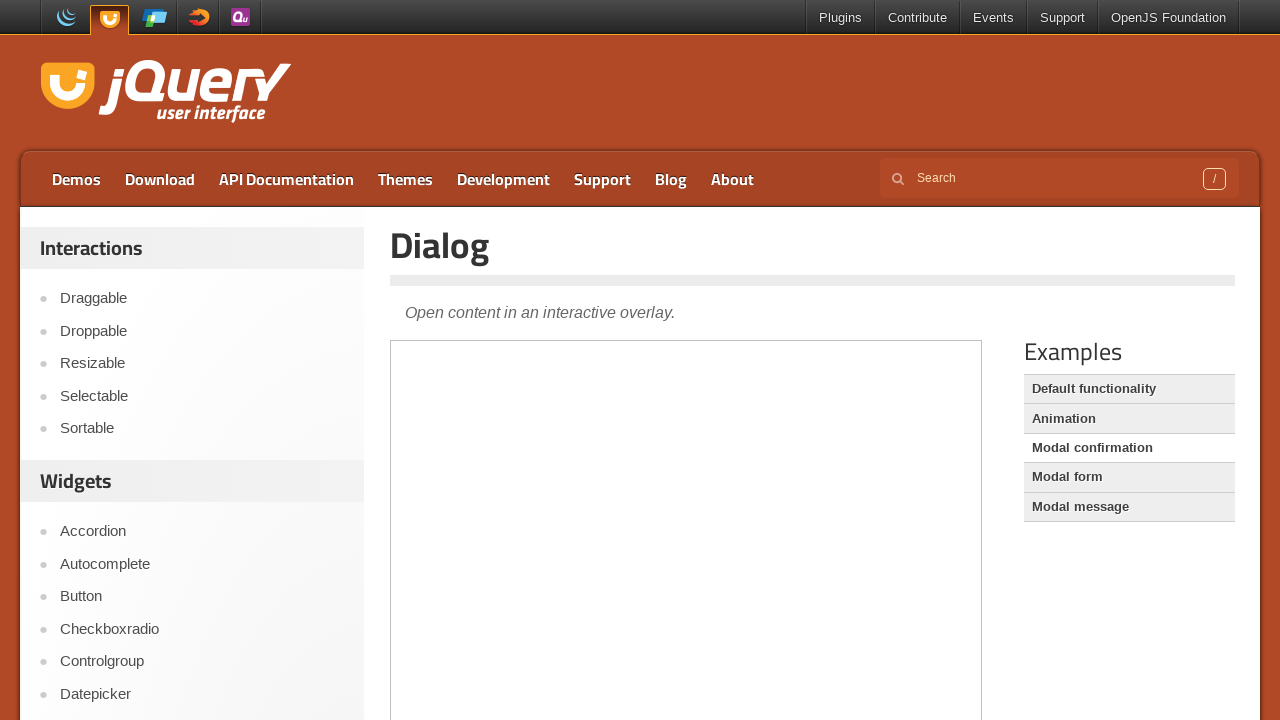

Located the demo iframe
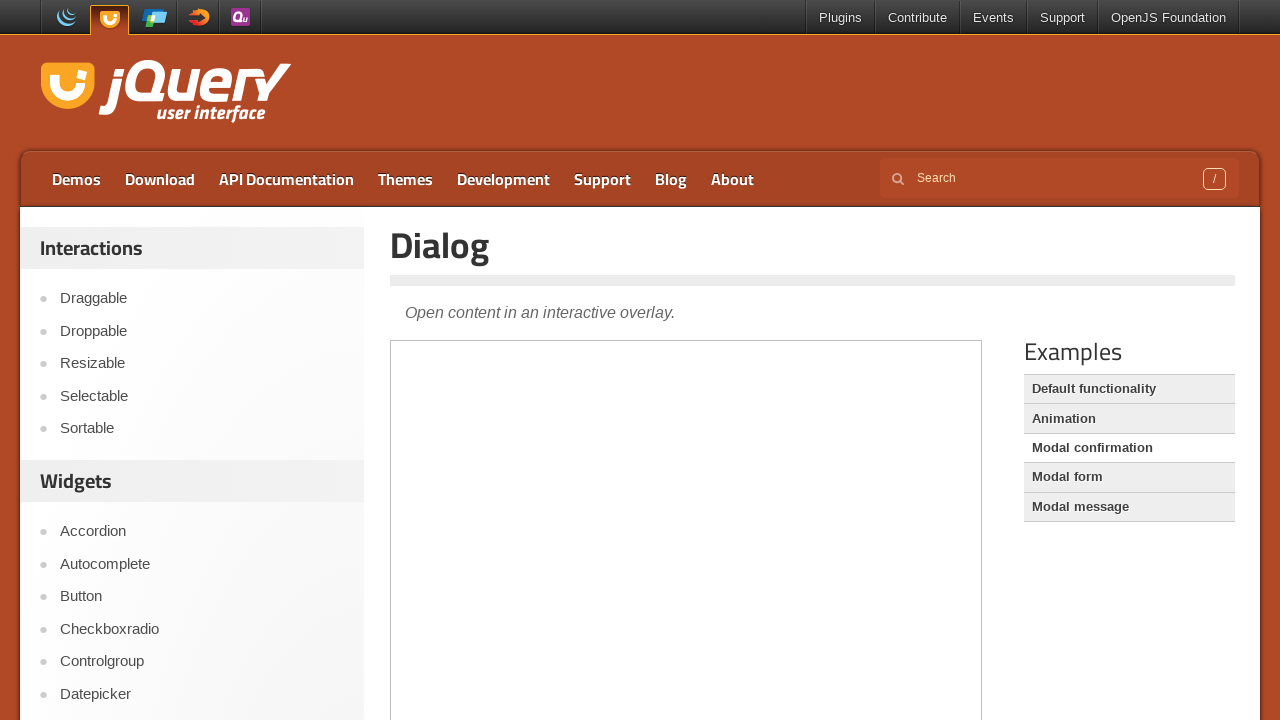

Clicked the 'Cancel' button in the modal confirmation dialog at (821, 613) on iframe.demo-frame >> nth=0 >> internal:control=enter-frame >> button:has-text('C
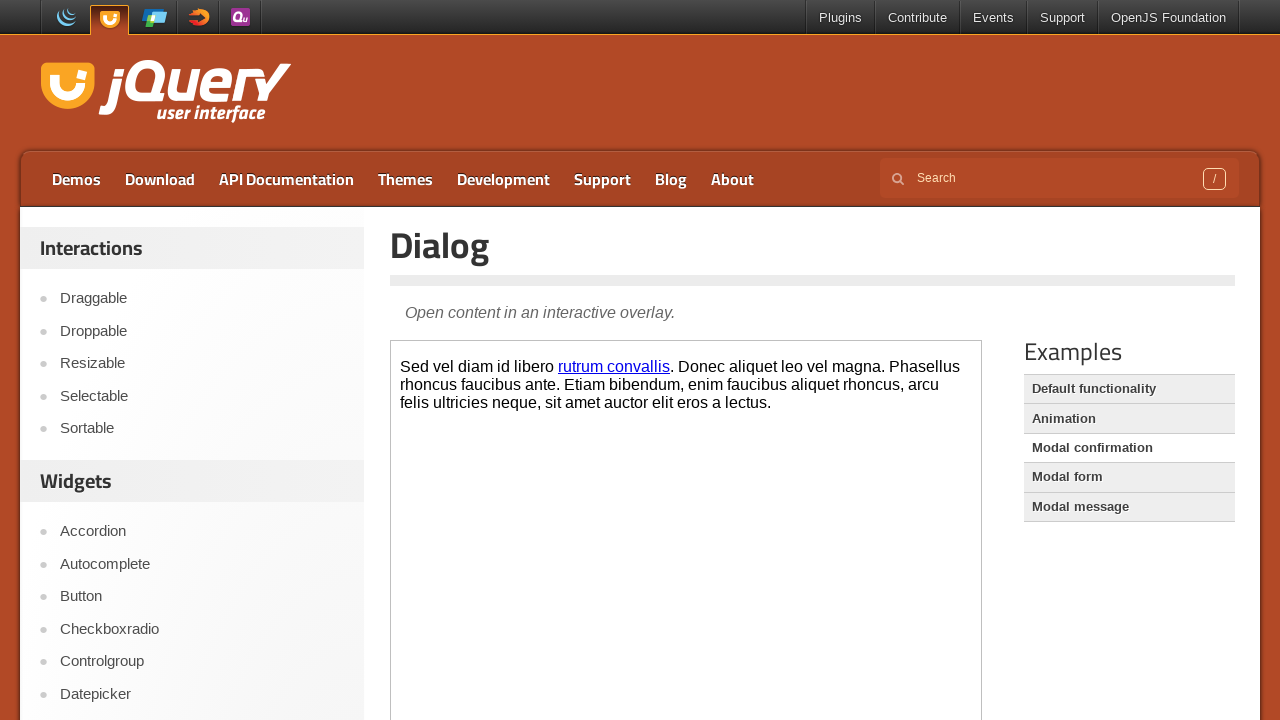

Modal dialog disappeared after clicking cancel
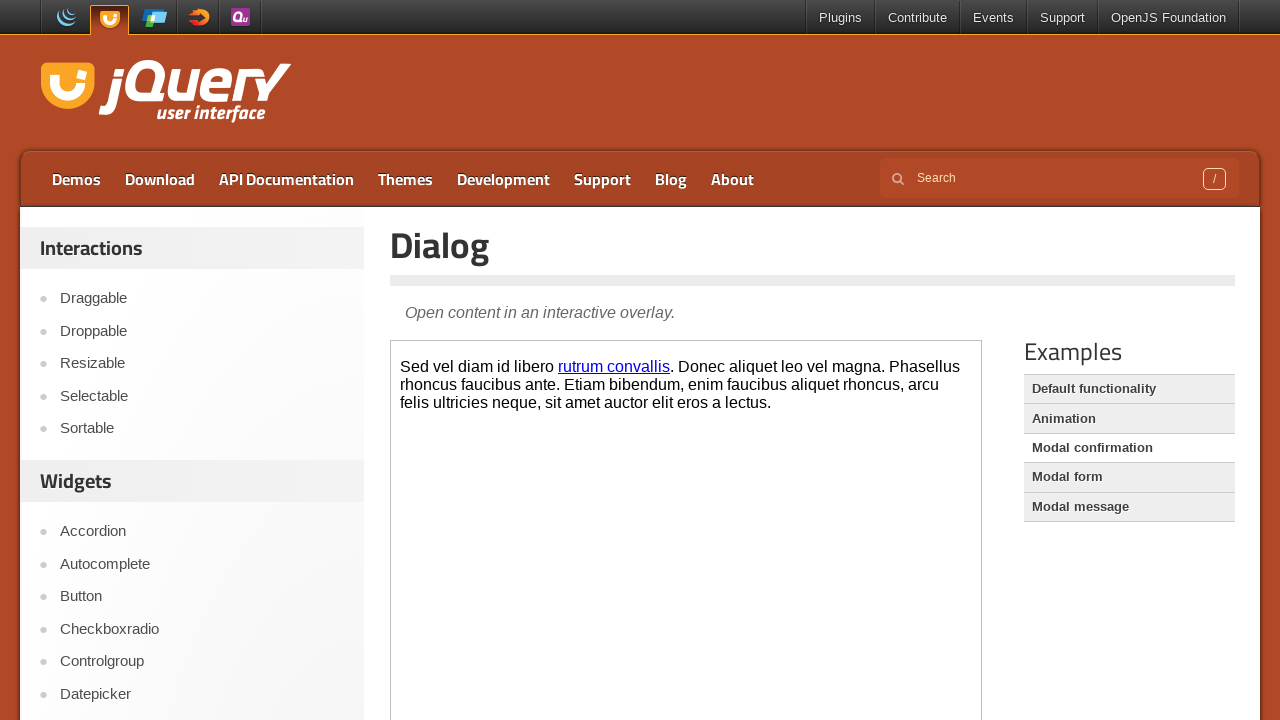

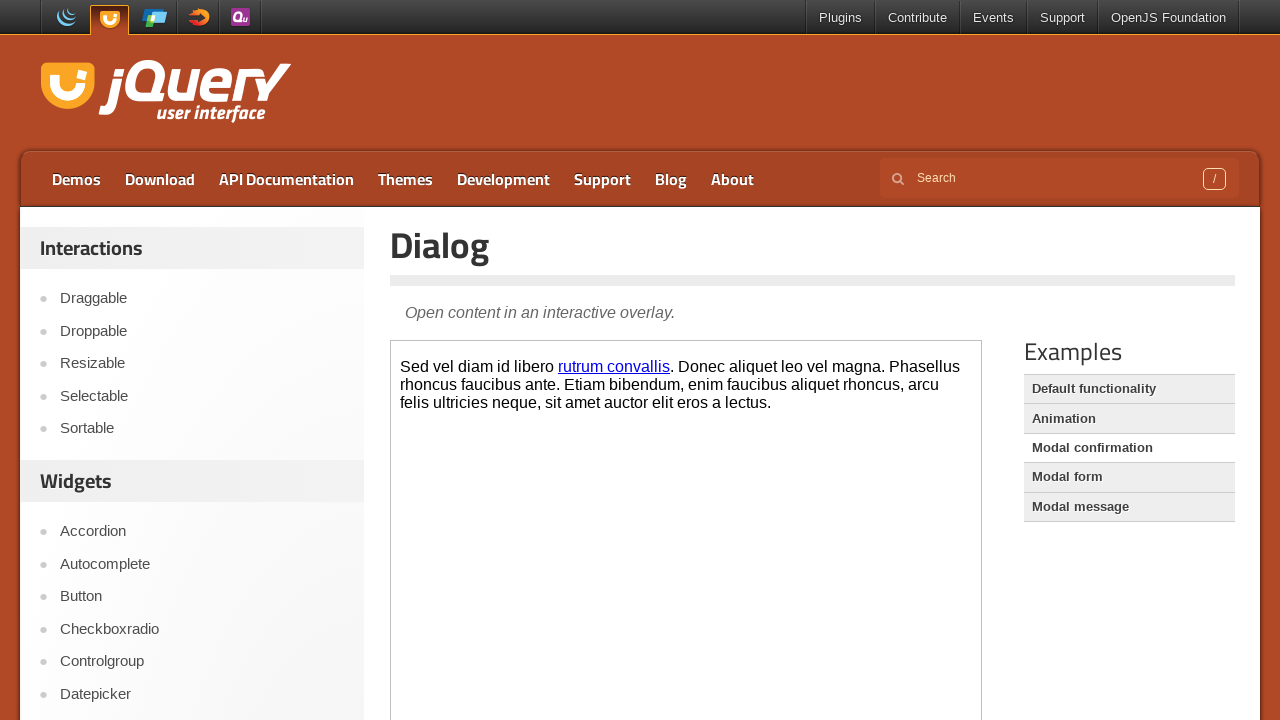